Tests that entered text is trimmed when editing a todo item

Starting URL: https://demo.playwright.dev/todomvc

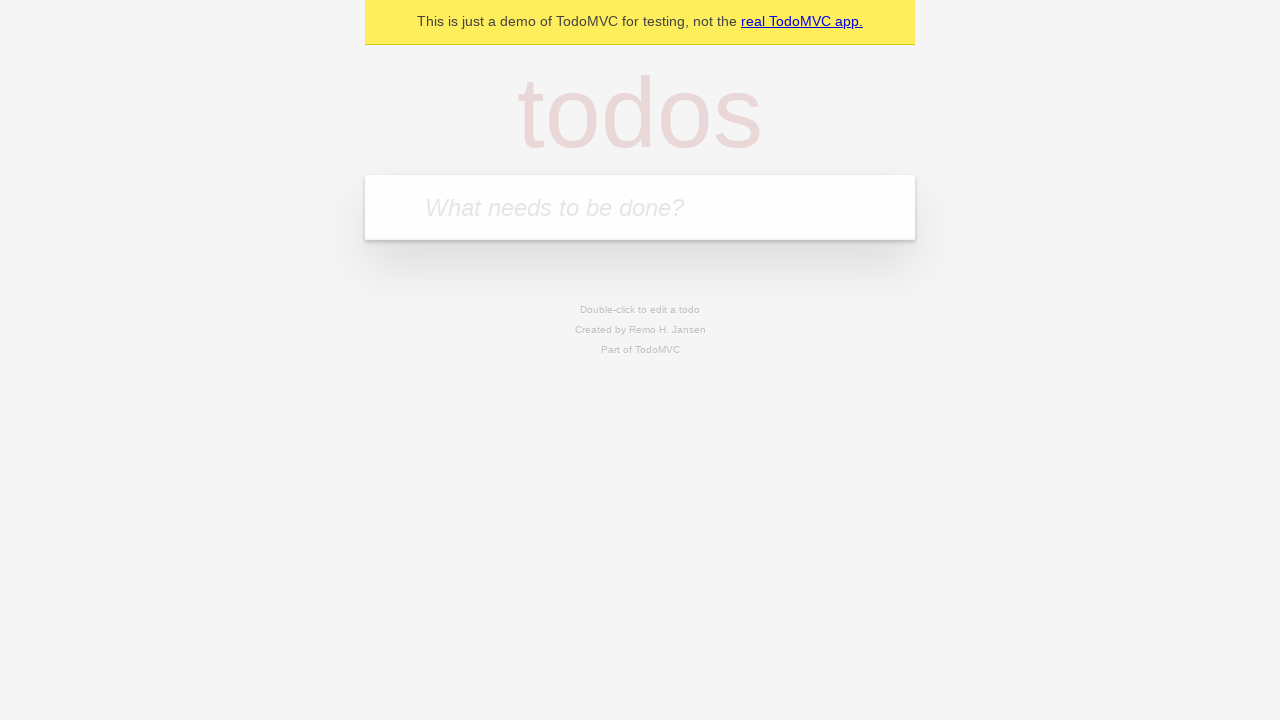

Filled new todo input with 'buy some cheese' on internal:attr=[placeholder="What needs to be done?"i]
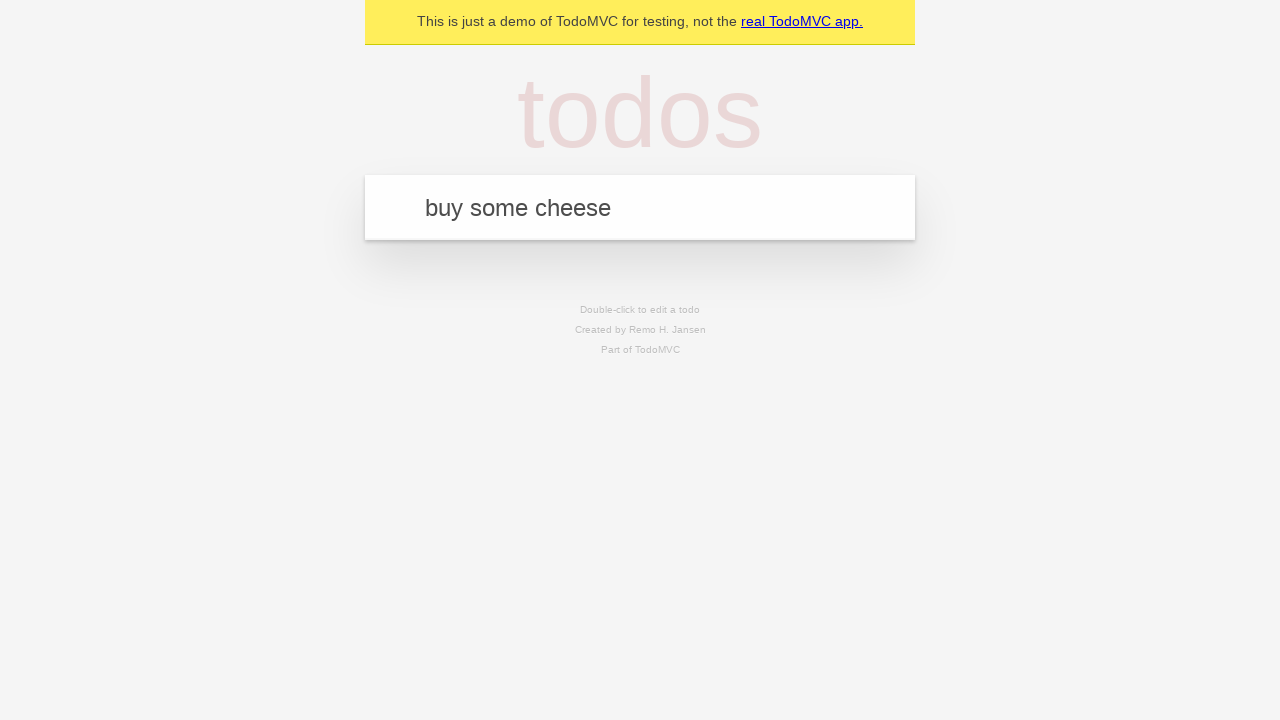

Pressed Enter to create todo 'buy some cheese' on internal:attr=[placeholder="What needs to be done?"i]
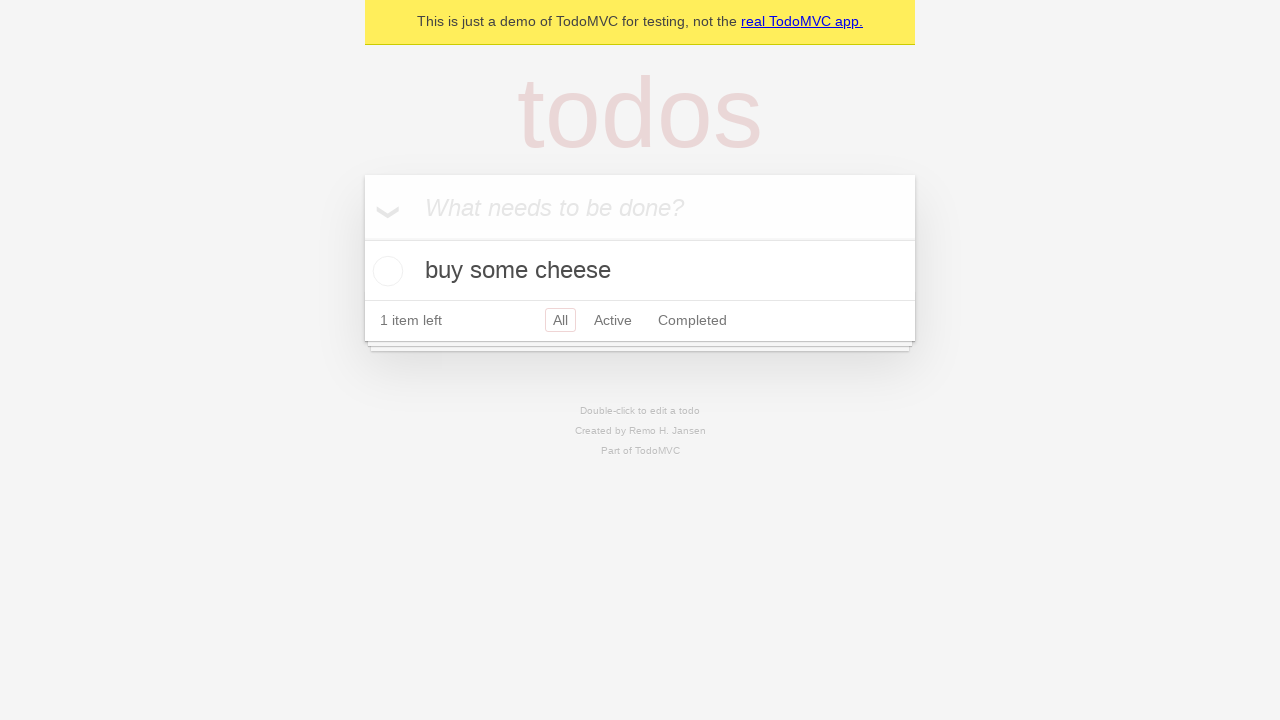

Filled new todo input with 'feed the cat' on internal:attr=[placeholder="What needs to be done?"i]
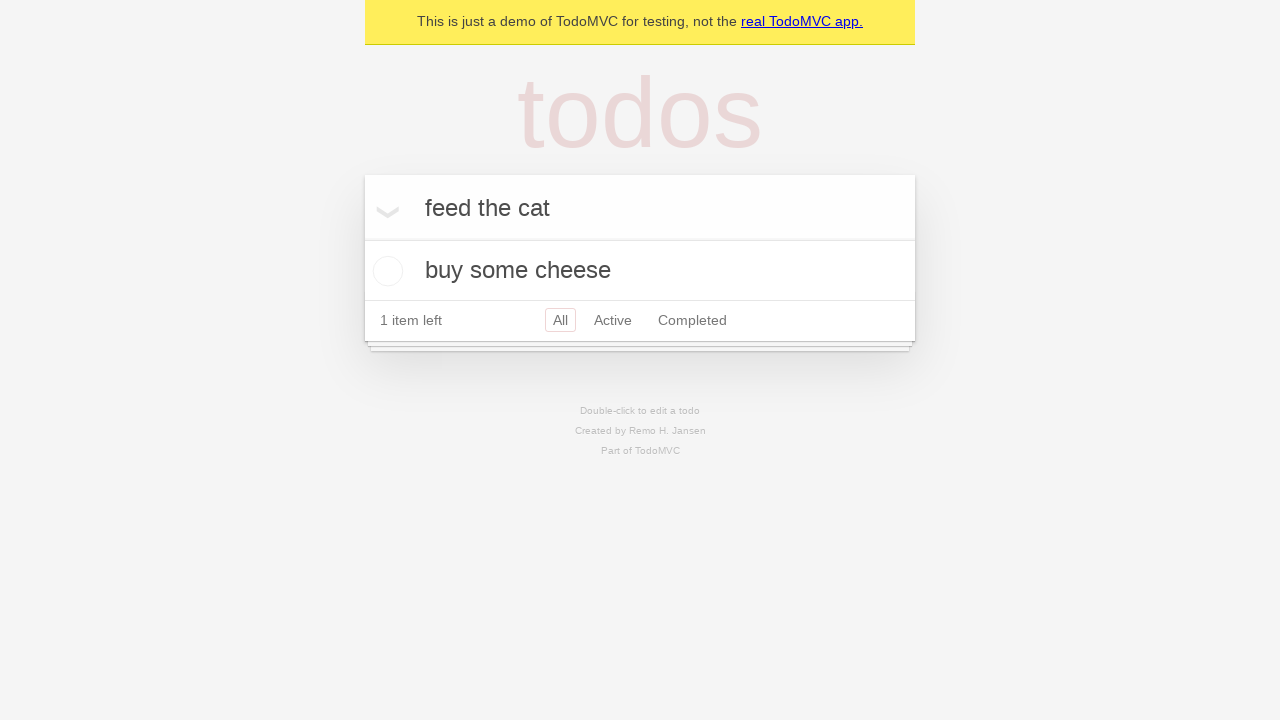

Pressed Enter to create todo 'feed the cat' on internal:attr=[placeholder="What needs to be done?"i]
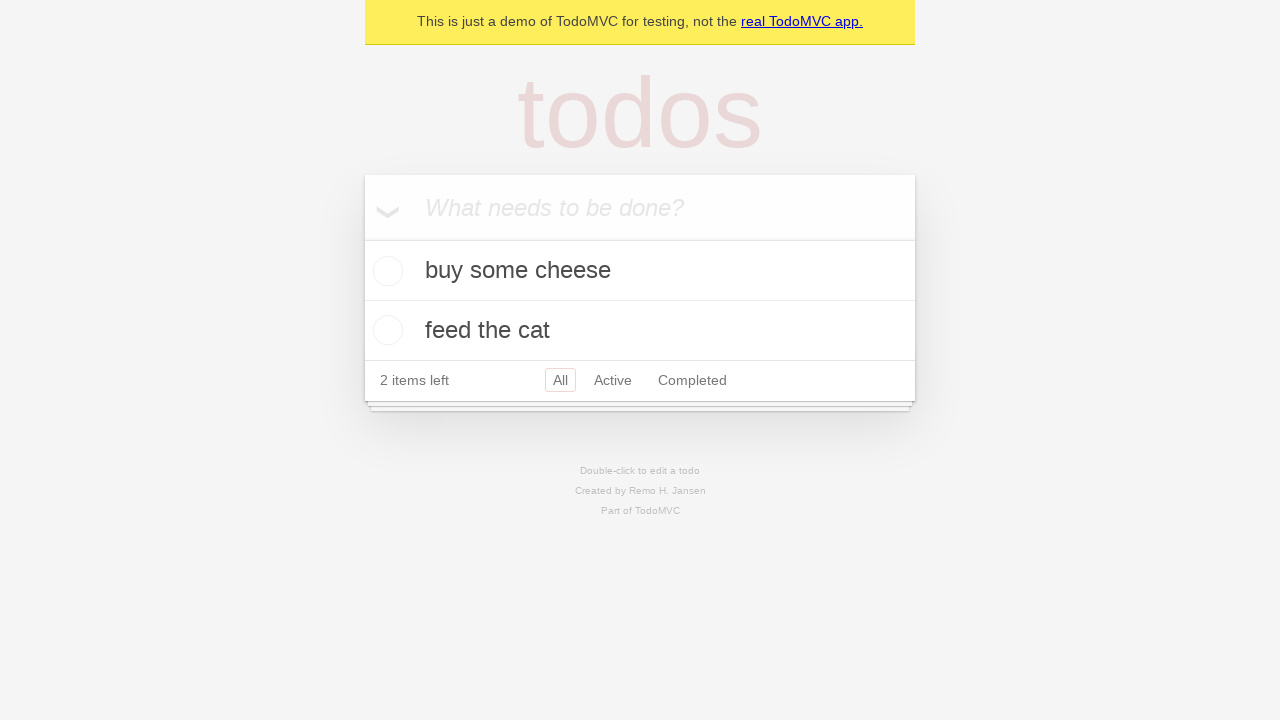

Filled new todo input with 'book a doctors appointment' on internal:attr=[placeholder="What needs to be done?"i]
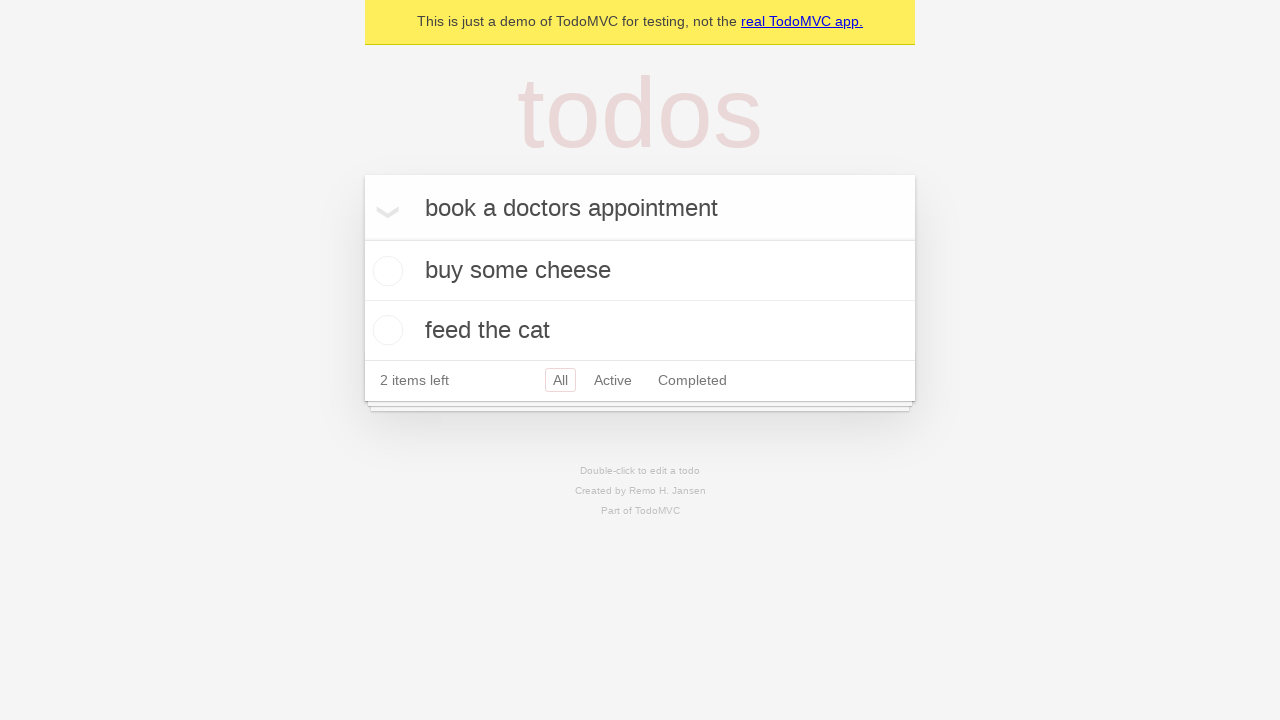

Pressed Enter to create todo 'book a doctors appointment' on internal:attr=[placeholder="What needs to be done?"i]
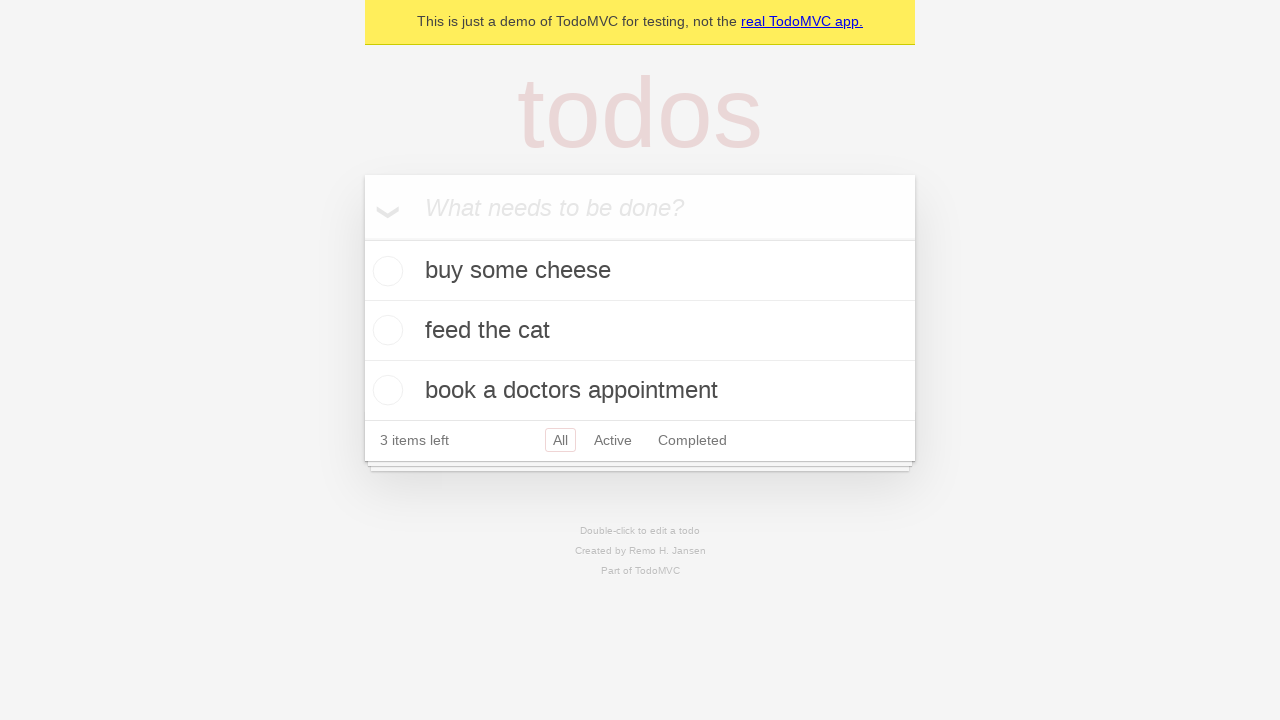

Double-clicked second todo item to enter edit mode at (640, 331) on internal:testid=[data-testid="todo-item"s] >> nth=1
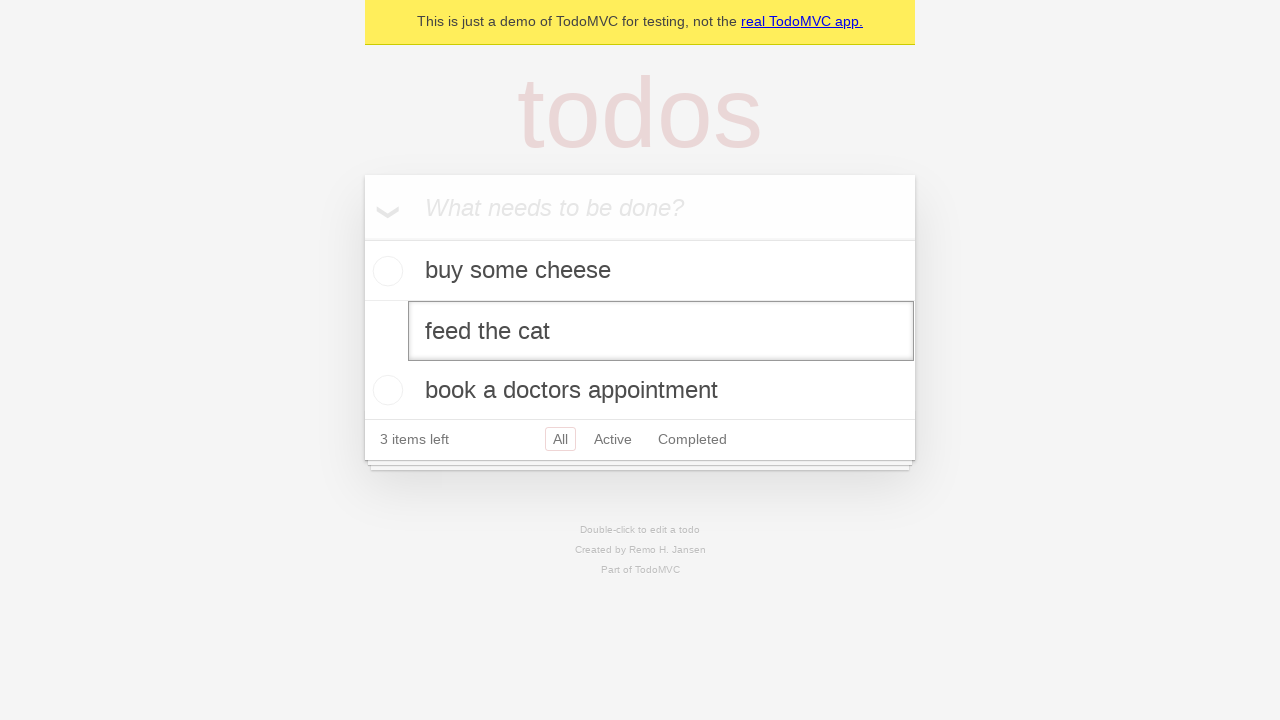

Filled edit field with text containing leading and trailing spaces on internal:testid=[data-testid="todo-item"s] >> nth=1 >> internal:role=textbox[nam
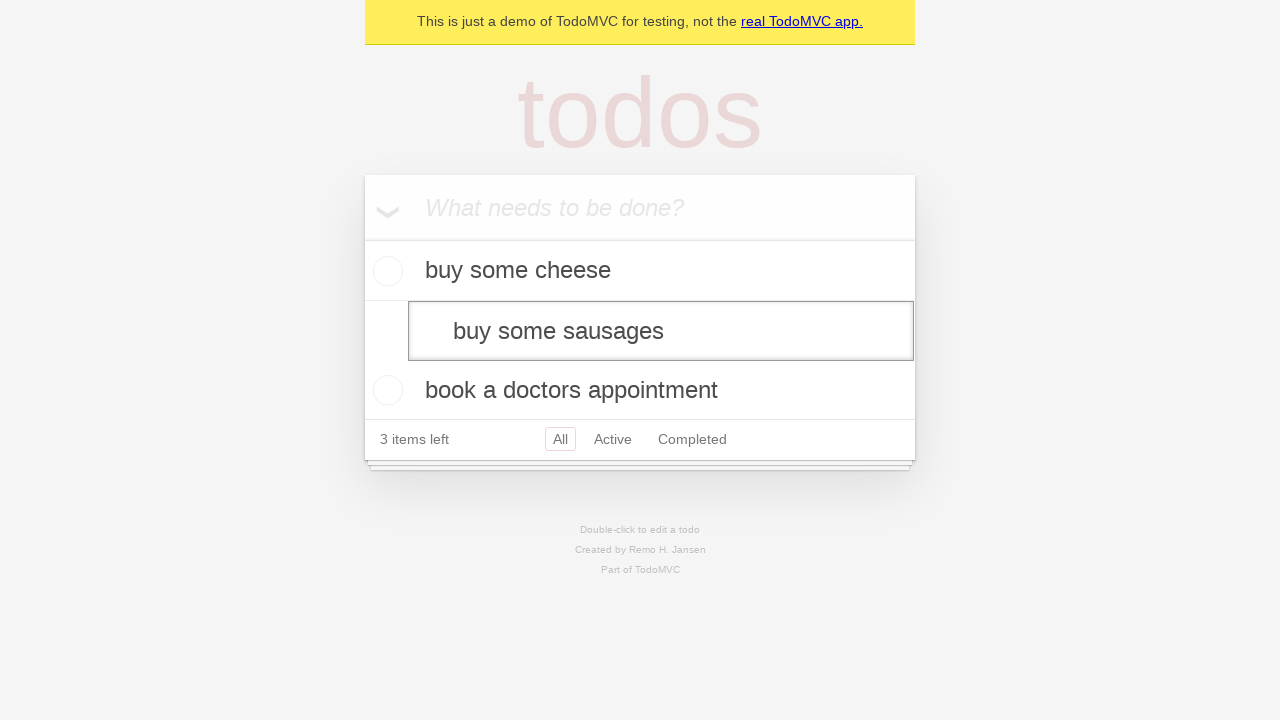

Pressed Enter to save edited todo text on internal:testid=[data-testid="todo-item"s] >> nth=1 >> internal:role=textbox[nam
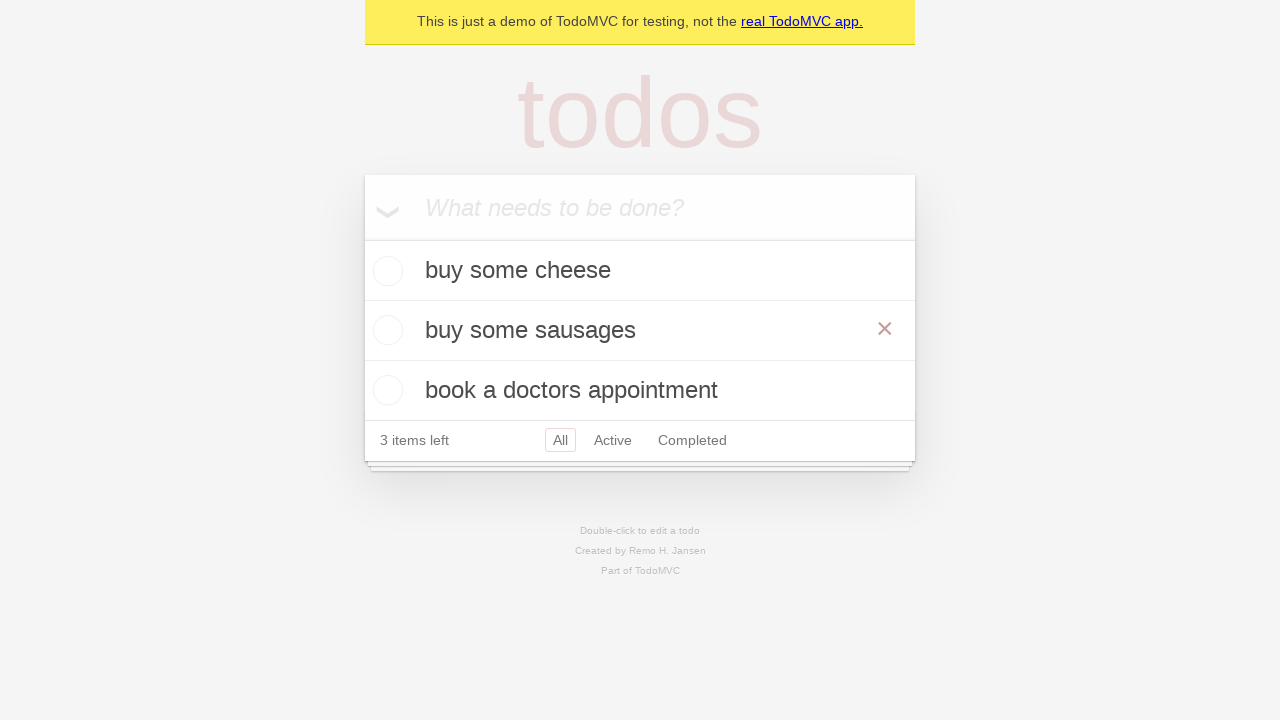

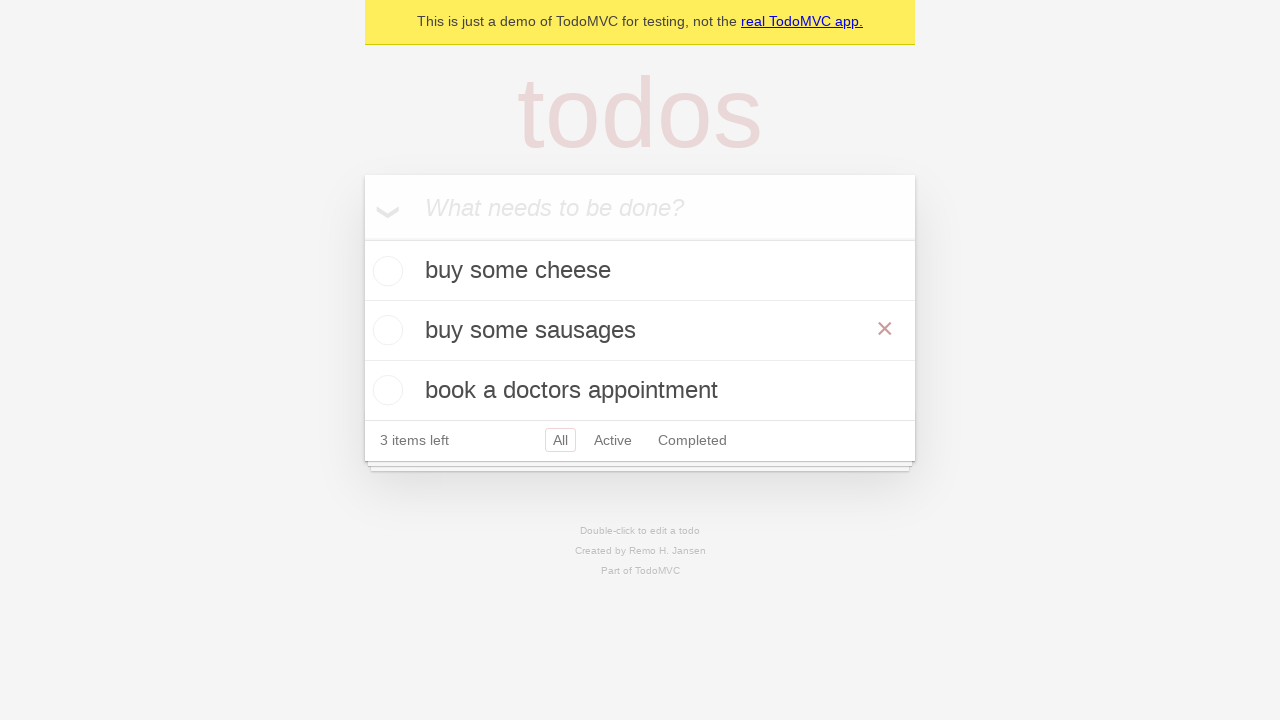